Verifies that the login page displays a "Log In" button with the expected text value by checking the button's value attribute.

Starting URL: https://login1.nextbasecrm.com/

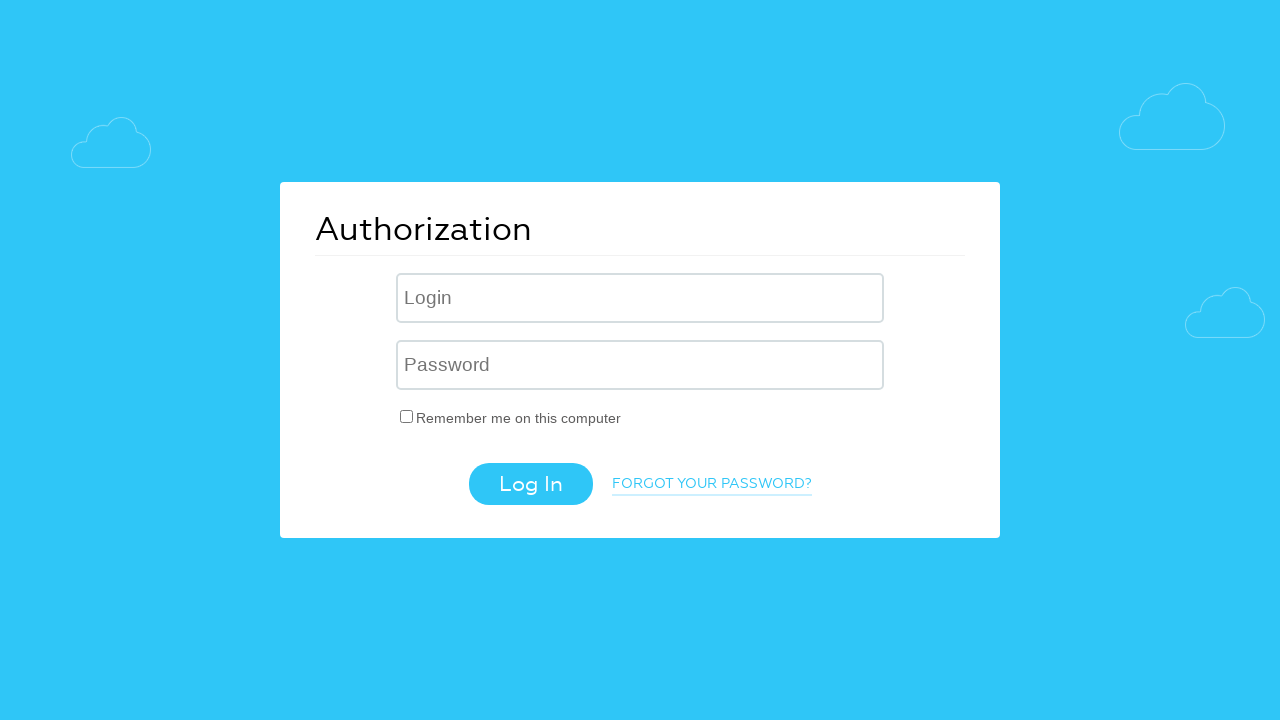

Located login button using CSS selector 'input.login-btn'
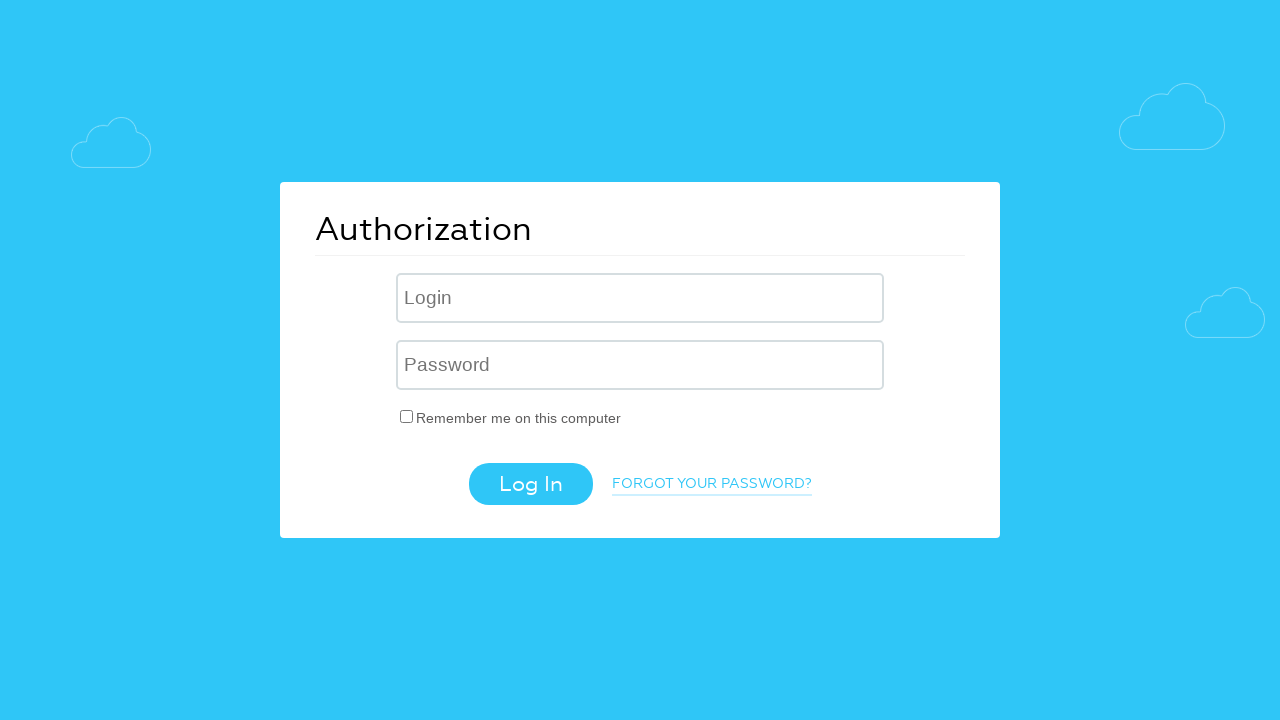

Retrieved 'value' attribute from login button: 'Log In'
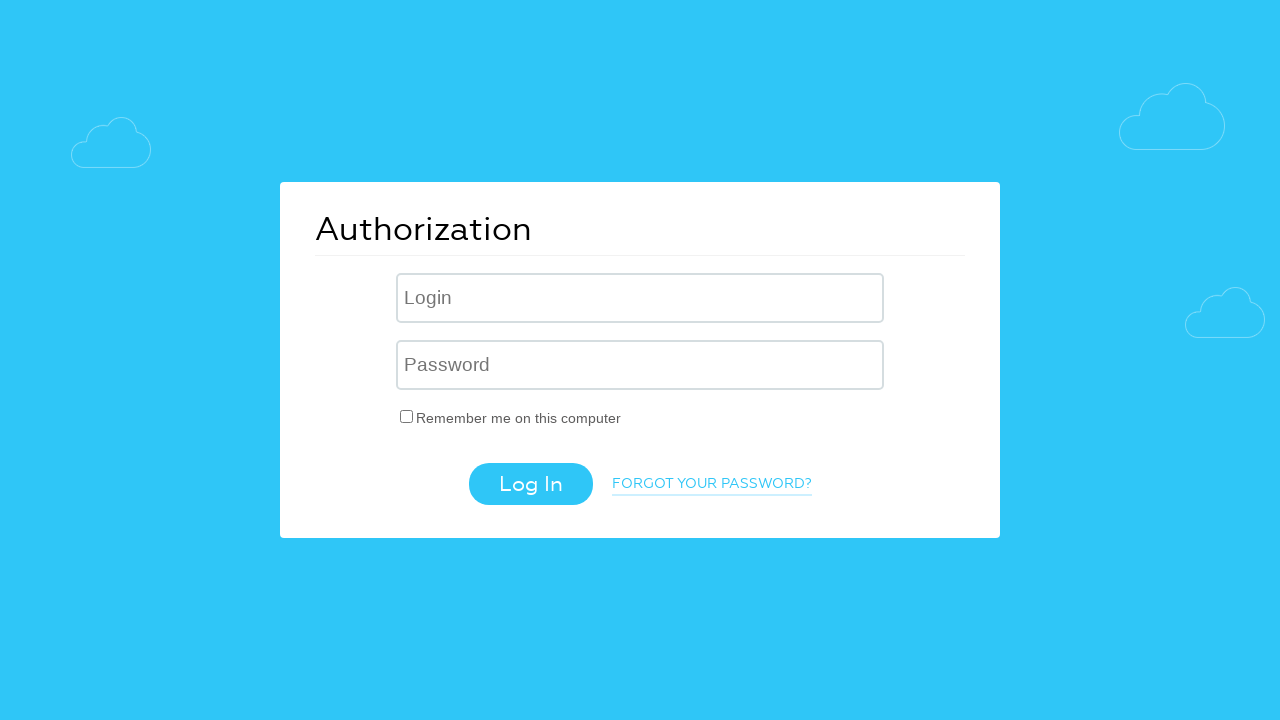

Assertion passed: login button displays expected text 'Log In'
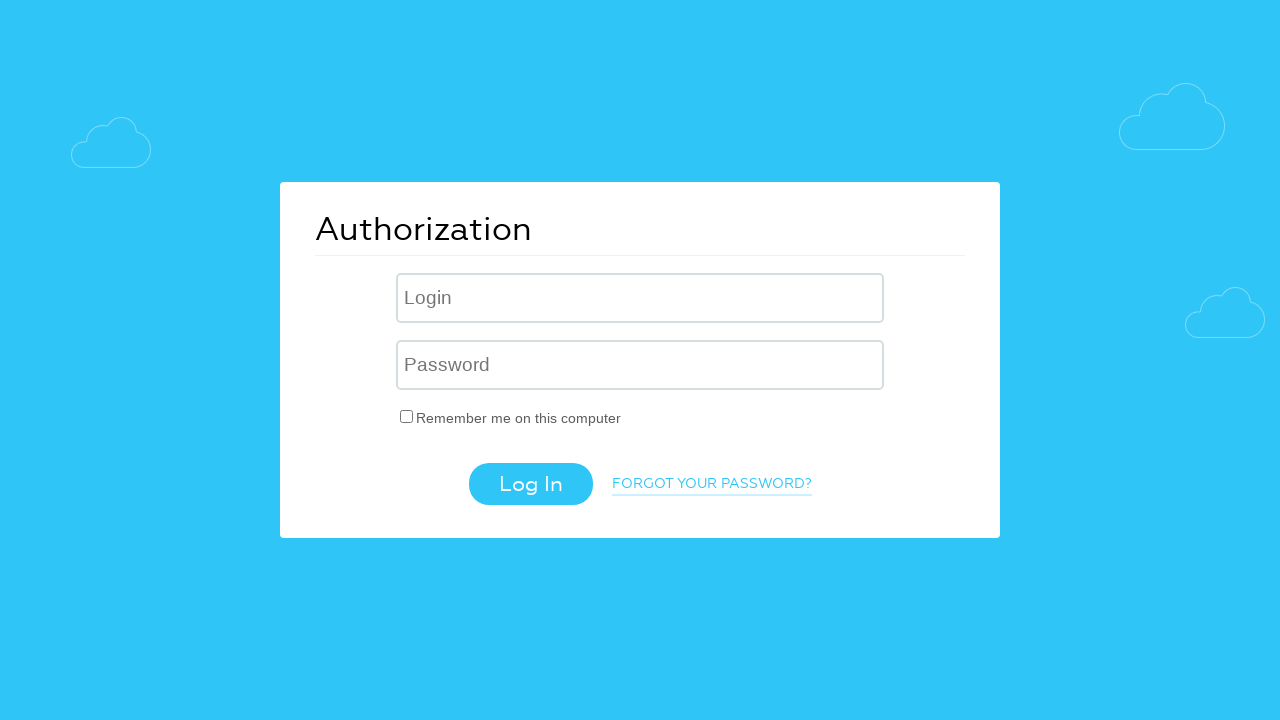

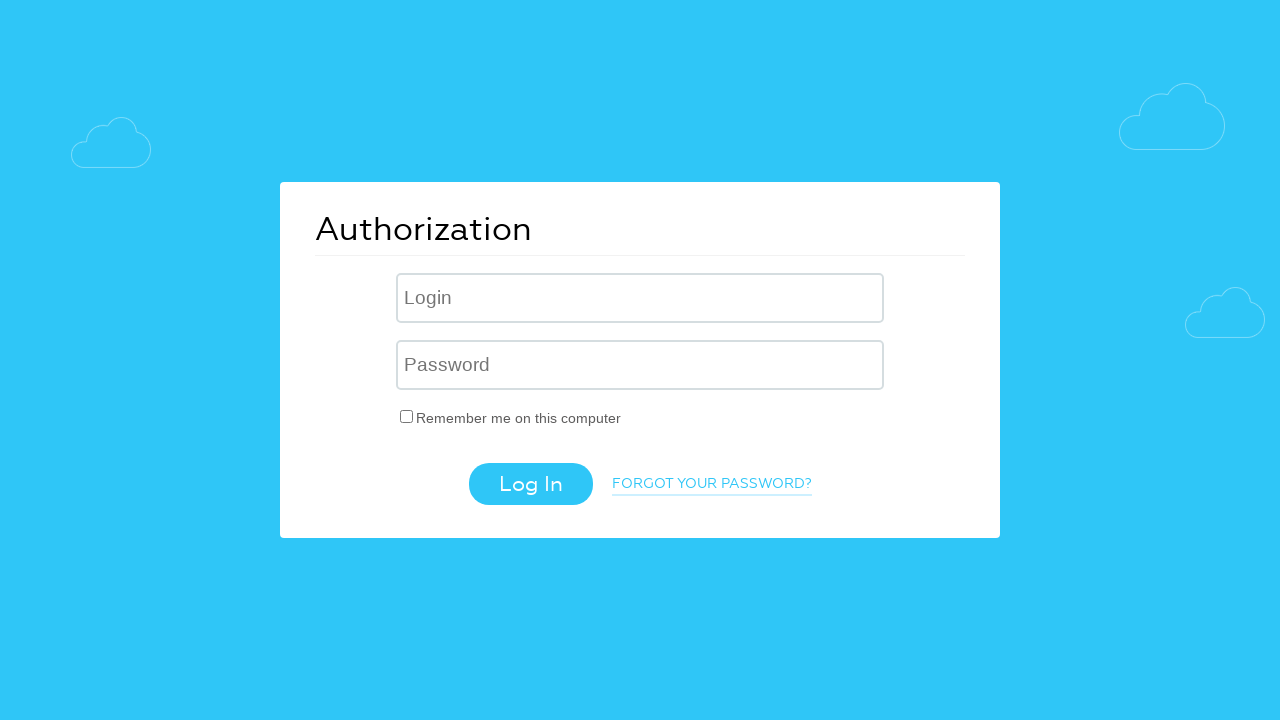